Tests a UI element that requires multiple clicks to trigger a response by repeatedly clicking a button until a popup appears

Starting URL: https://vip.ceshiren.com/#/ui_study

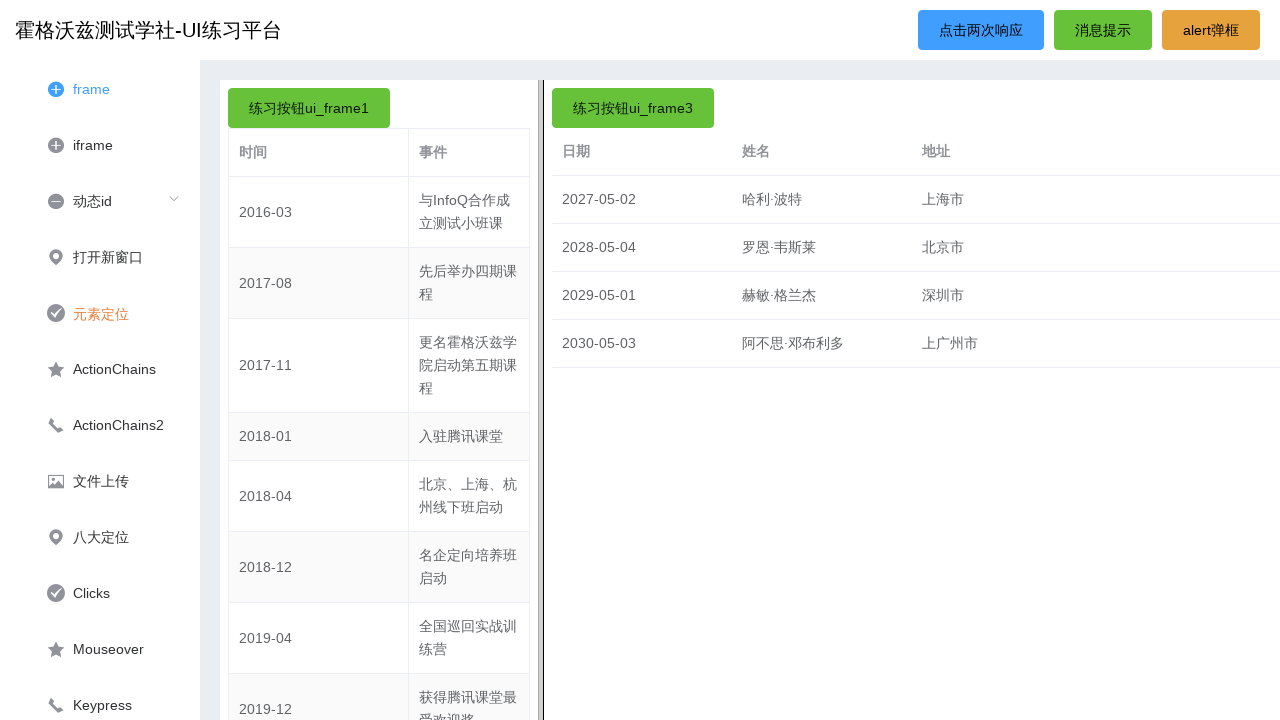

First click on the button that requires multiple clicks at (981, 30) on text='点击两次响应'
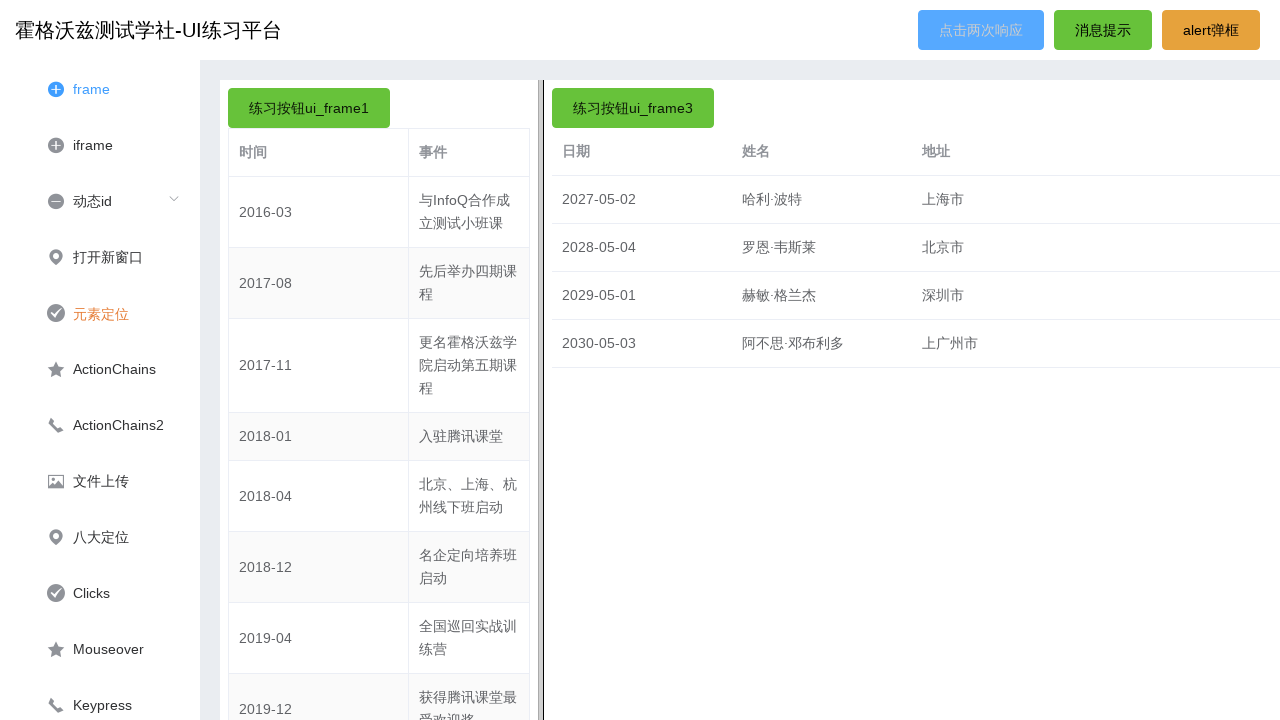

Second click on the button to trigger the popup at (981, 30) on text='点击两次响应'
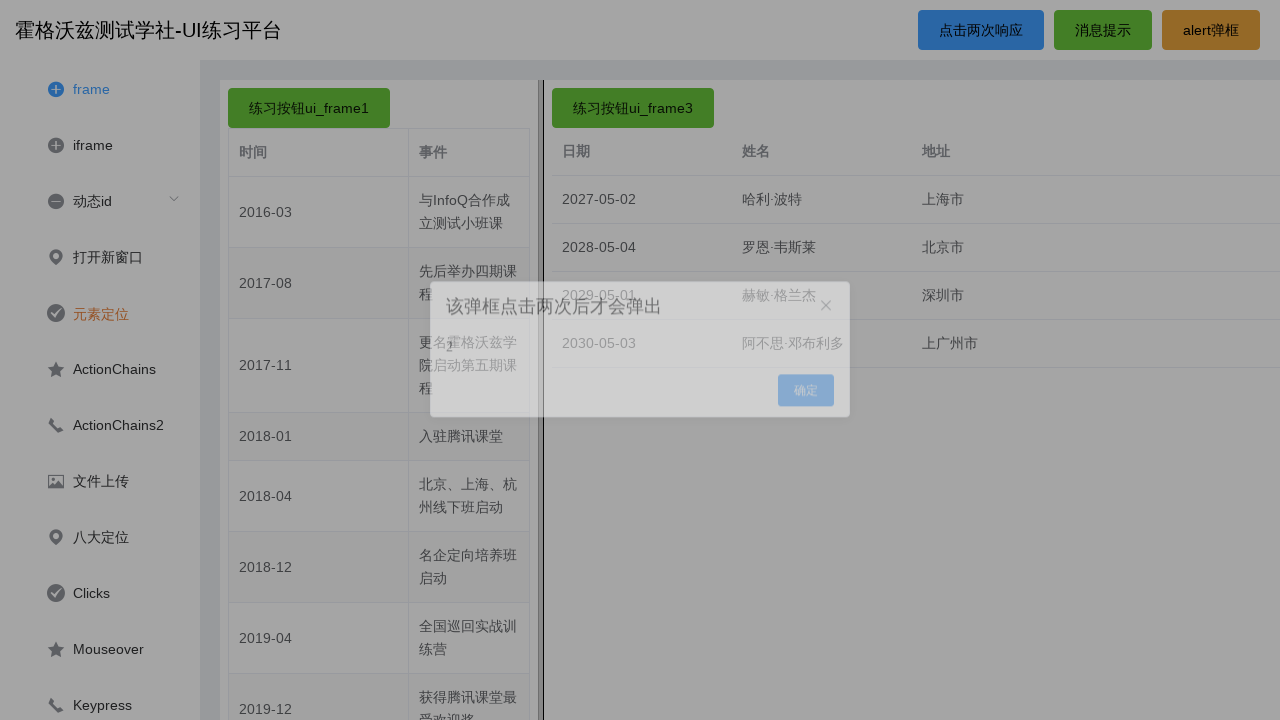

Popup appeared after two clicks
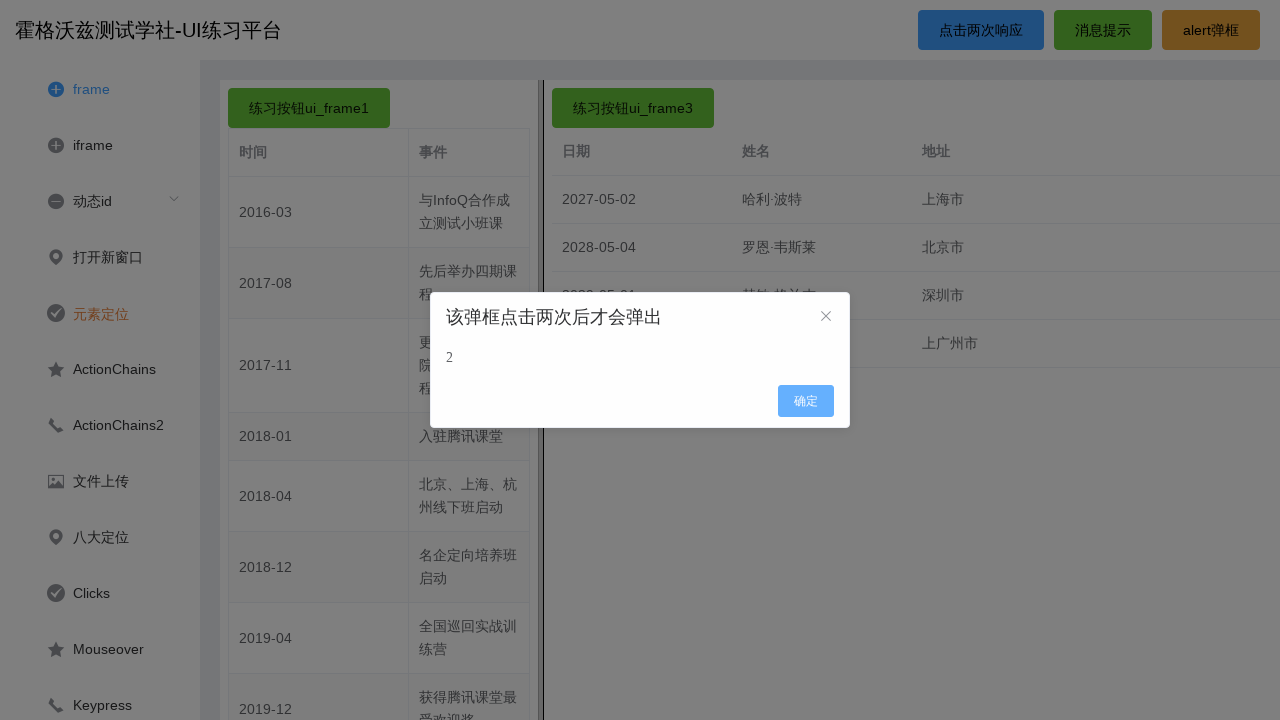

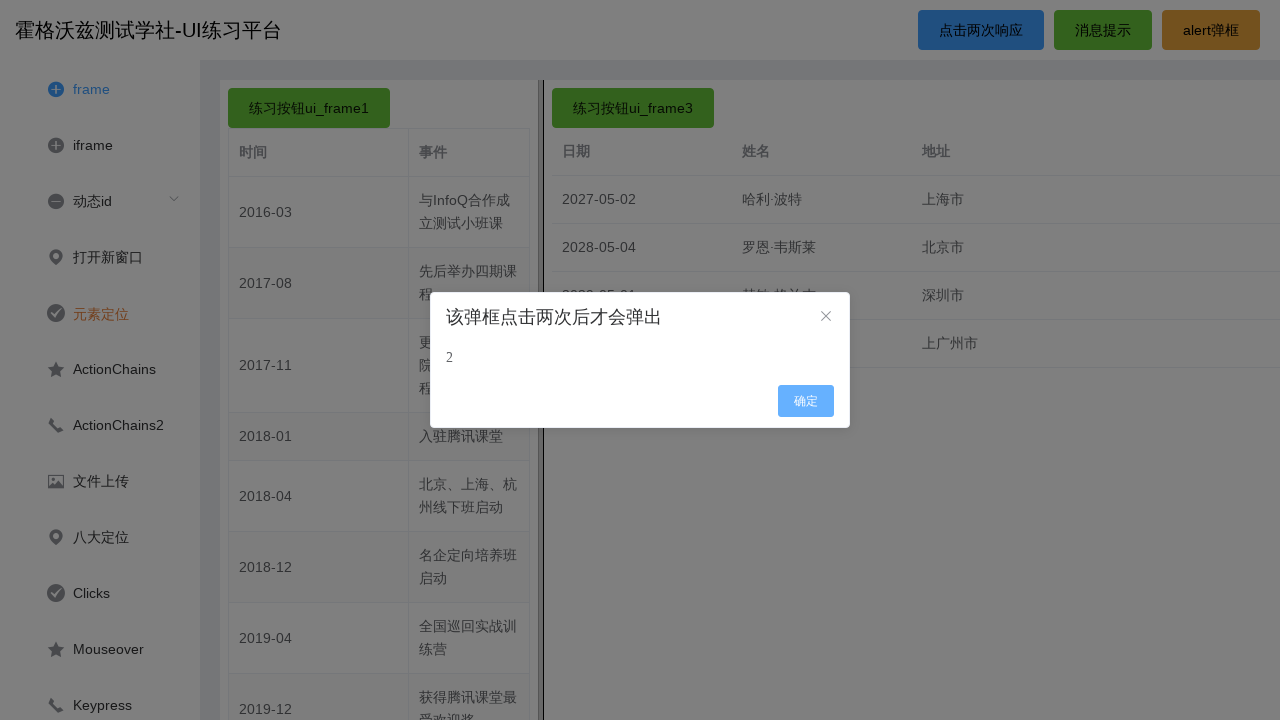